Tests jQuery UI slider interaction by clicking on the slider element and dragging it horizontally using mouse actions to change its position.

Starting URL: http://jqueryui.com/resources/demos/slider/default.html

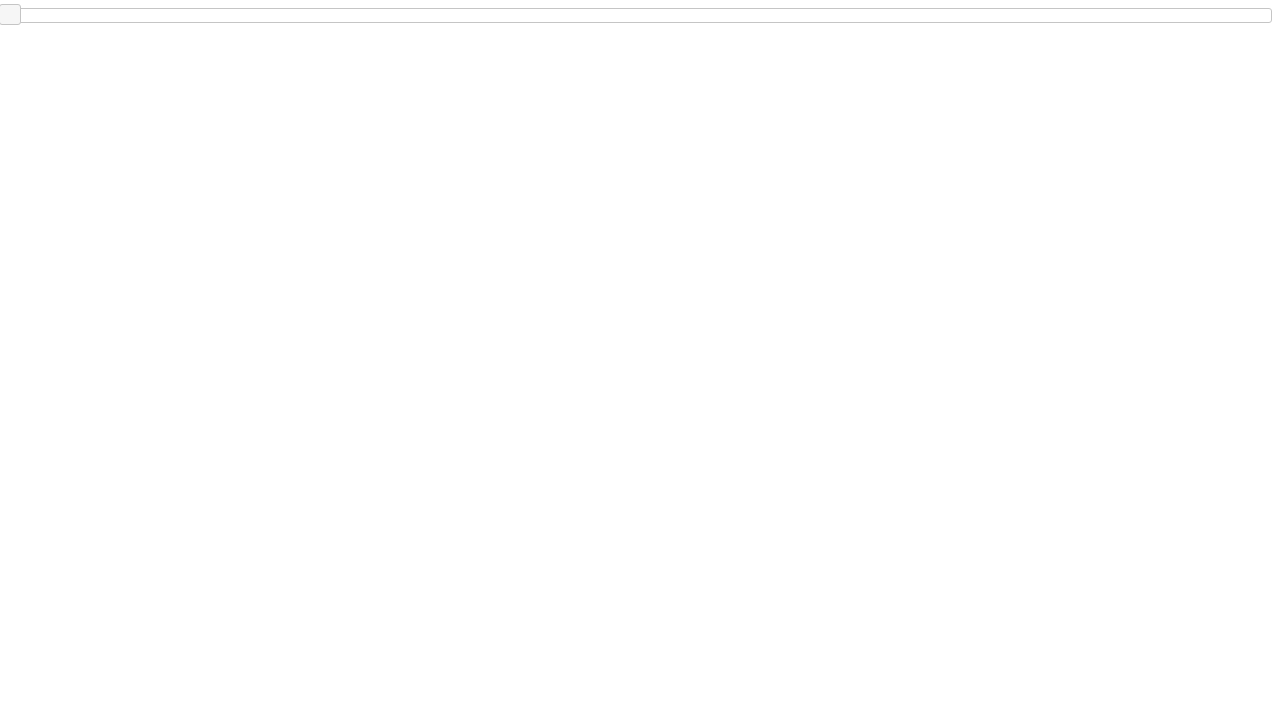

Waited for jQuery UI slider element to become visible
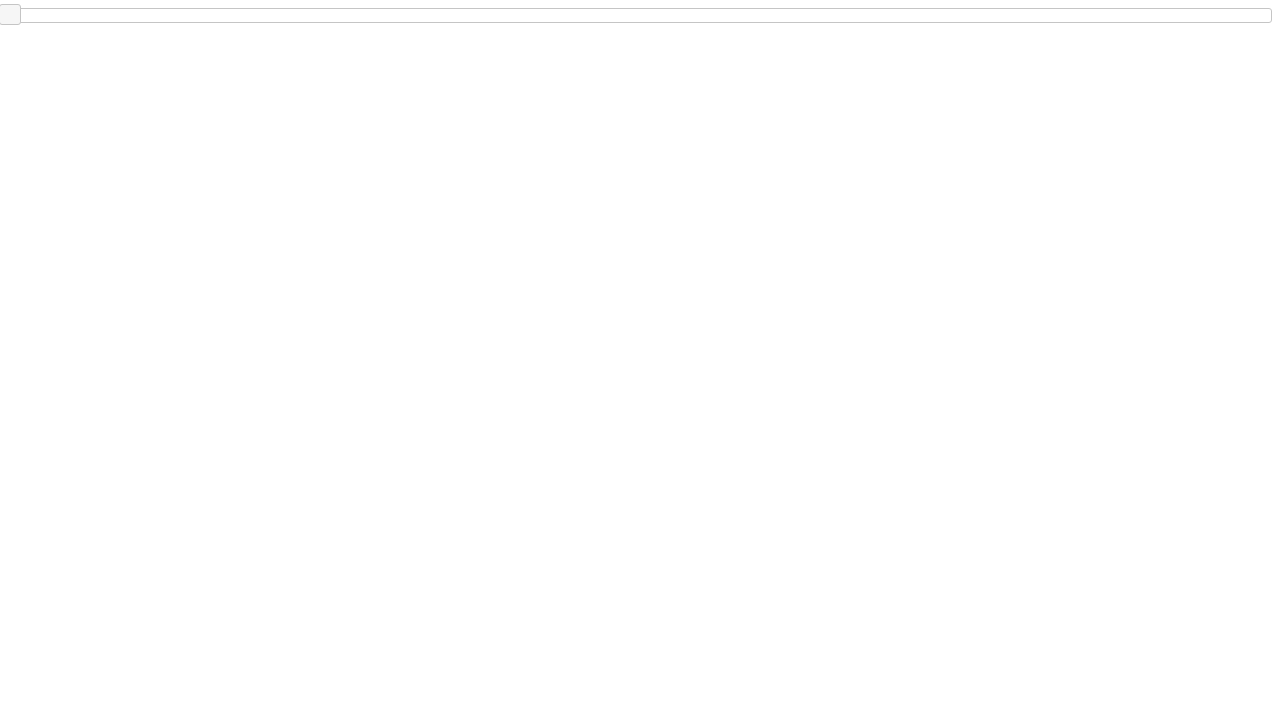

Clicked on the slider element at (640, 15) on #slider
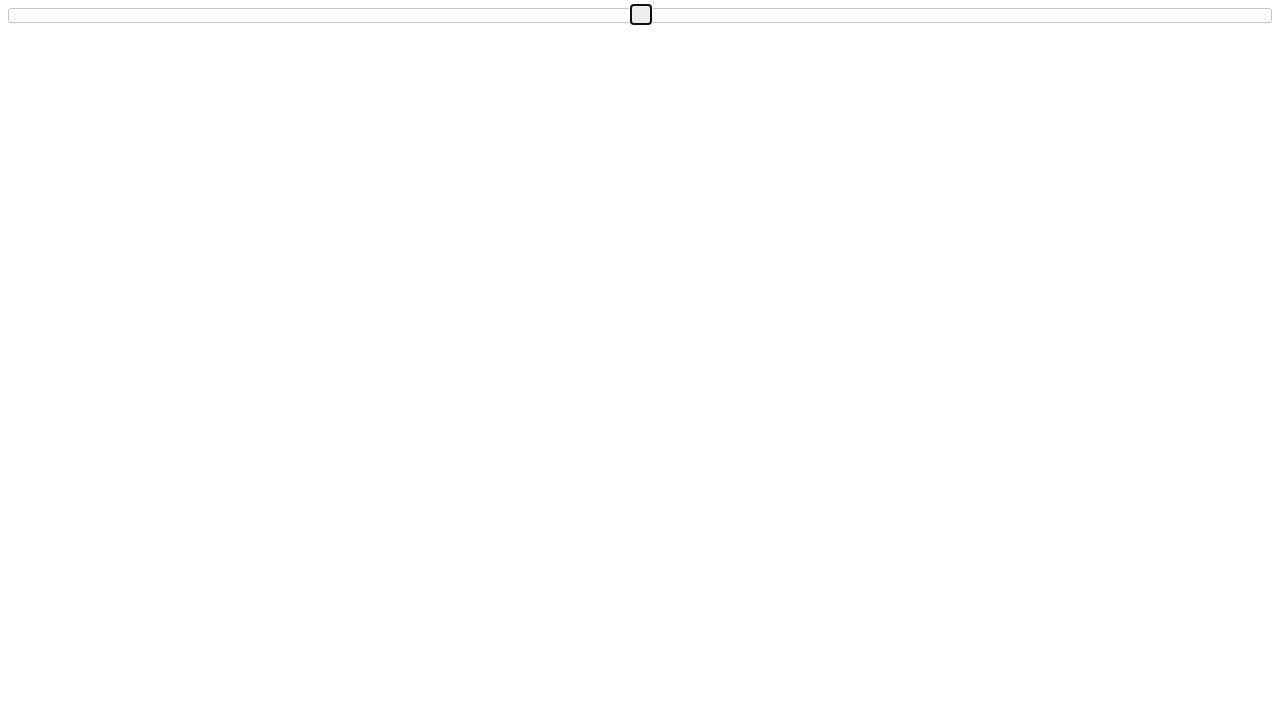

Retrieved slider bounding box dimensions
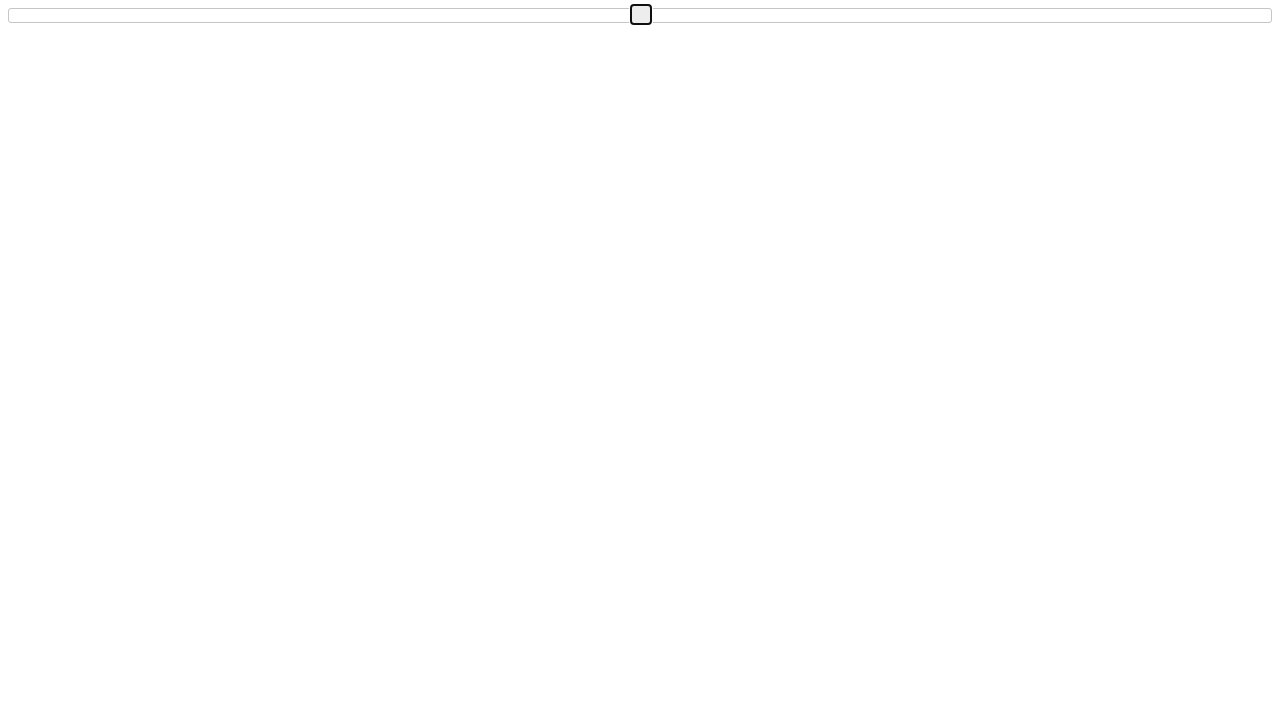

Dragged slider handle horizontally to the right to change slider position at (1233, 16)
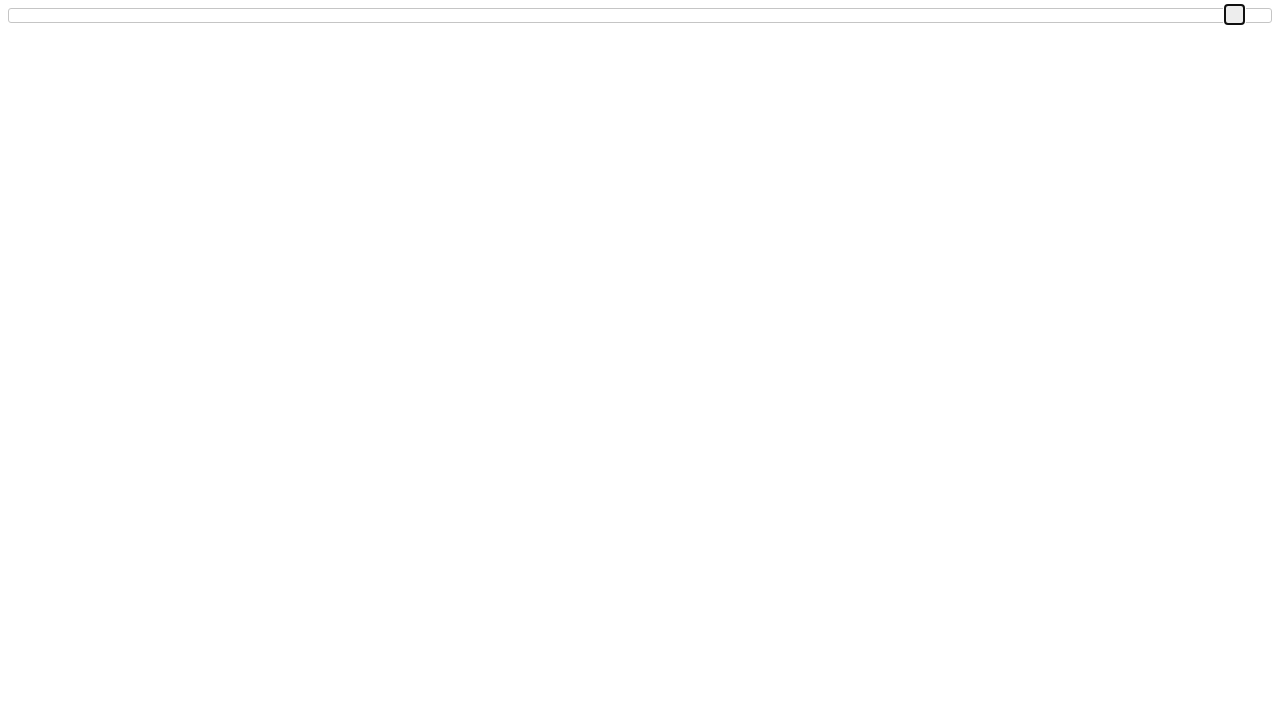

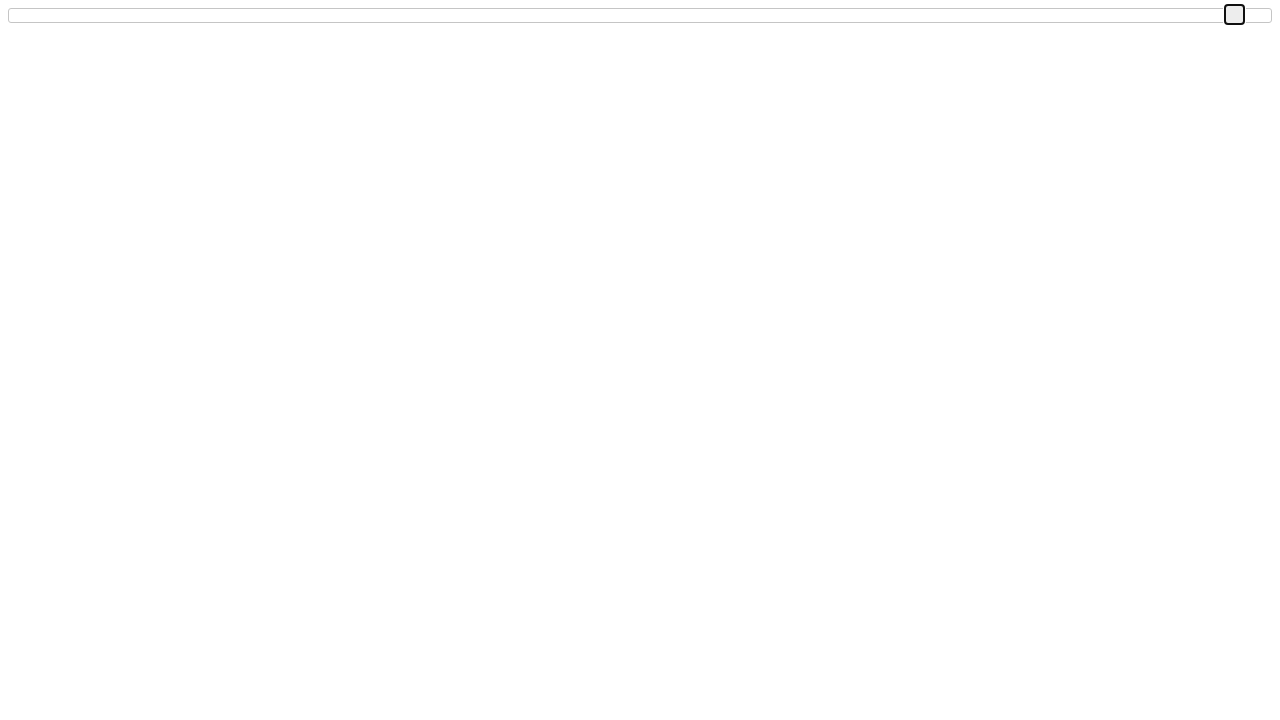